Tests e-commerce functionality by adding specific vegetable items (Cucumber, Brocolli, Beetroot) to cart, proceeding to checkout, and applying a promo code

Starting URL: https://rahulshettyacademy.com/seleniumPractise/

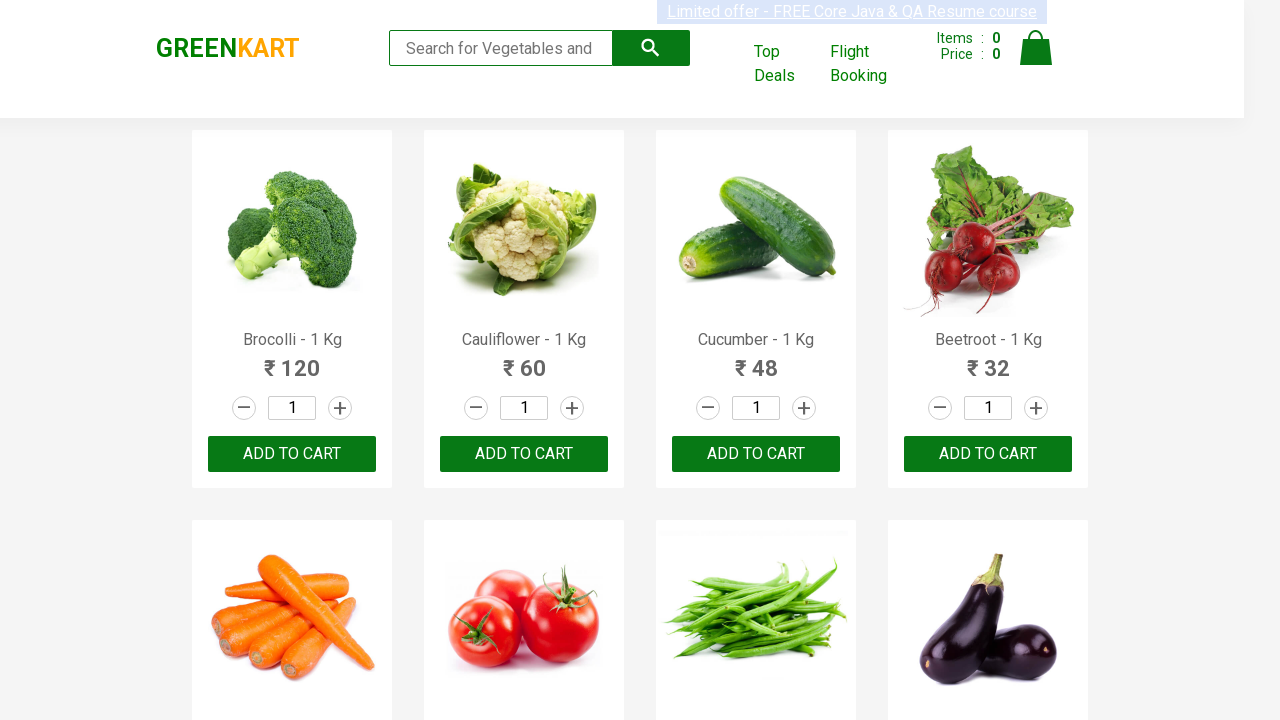

Waited for product names to load
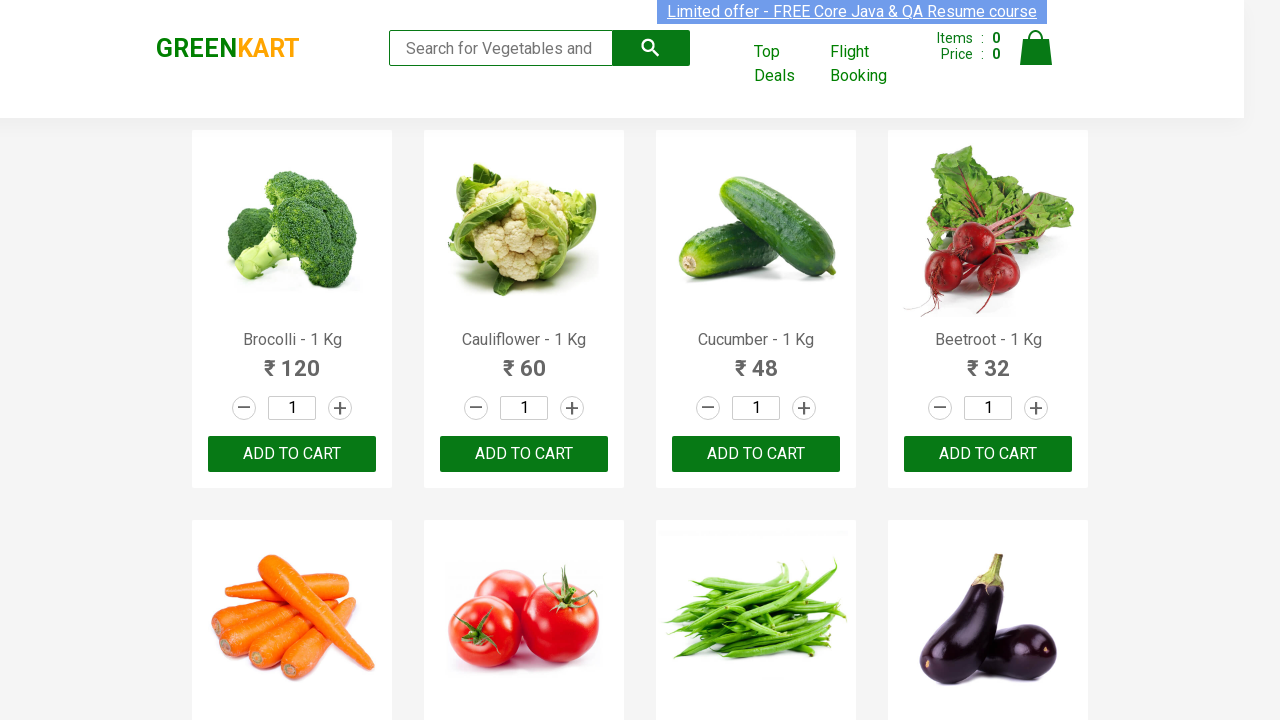

Retrieved all product name elements
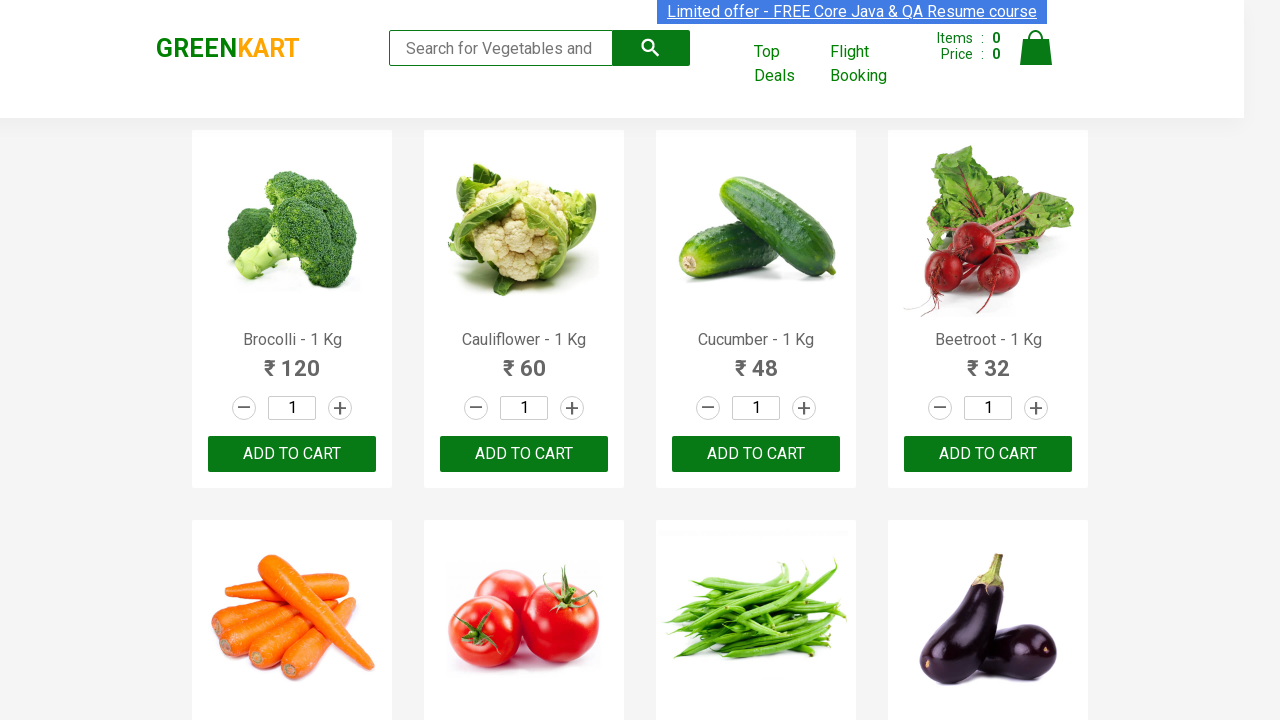

Retrieved all 'Add to Cart' buttons
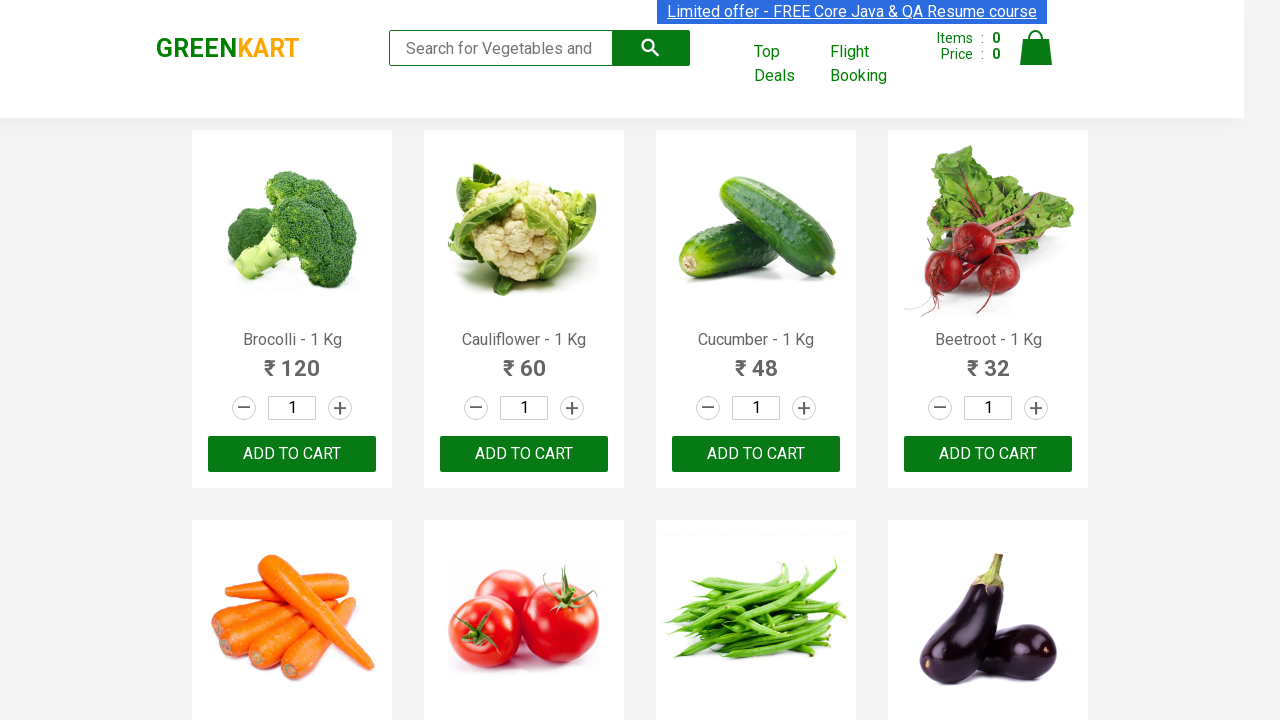

Clicked 'Add to Cart' button for Brocolli at (292, 454) on xpath=//div[@class='product-action']/button >> nth=0
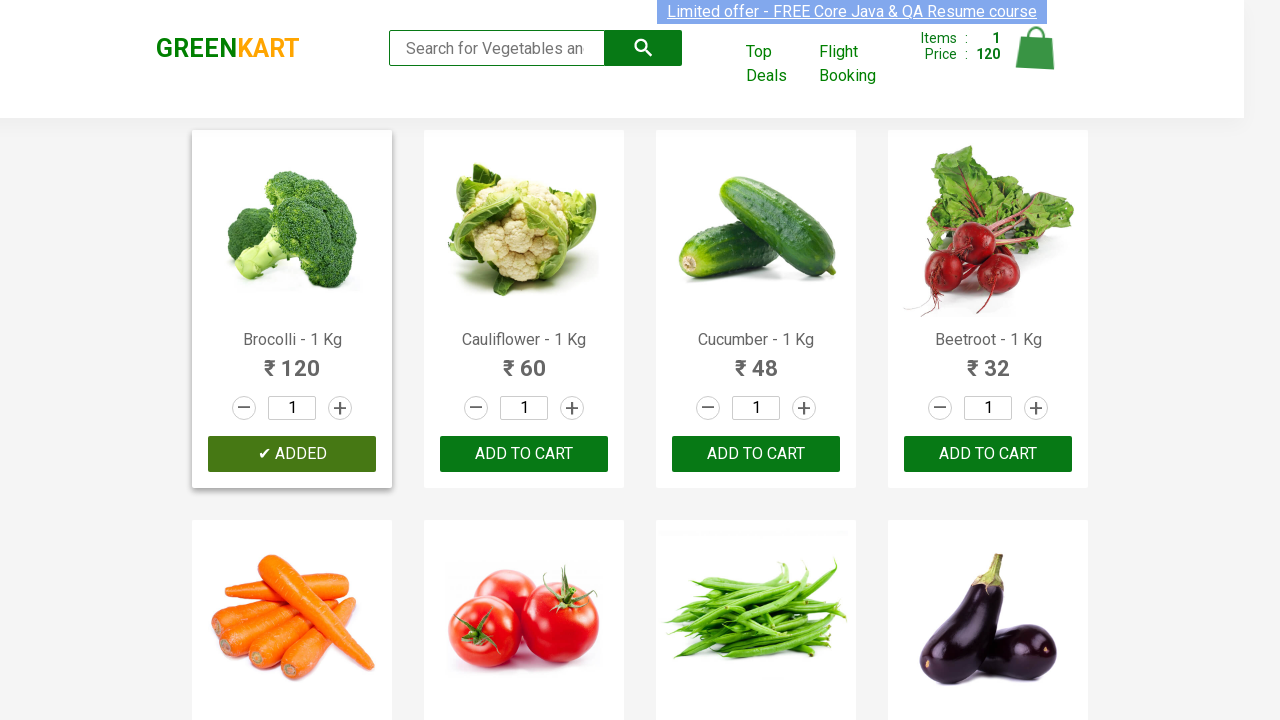

Clicked 'Add to Cart' button for Cucumber at (756, 454) on xpath=//div[@class='product-action']/button >> nth=2
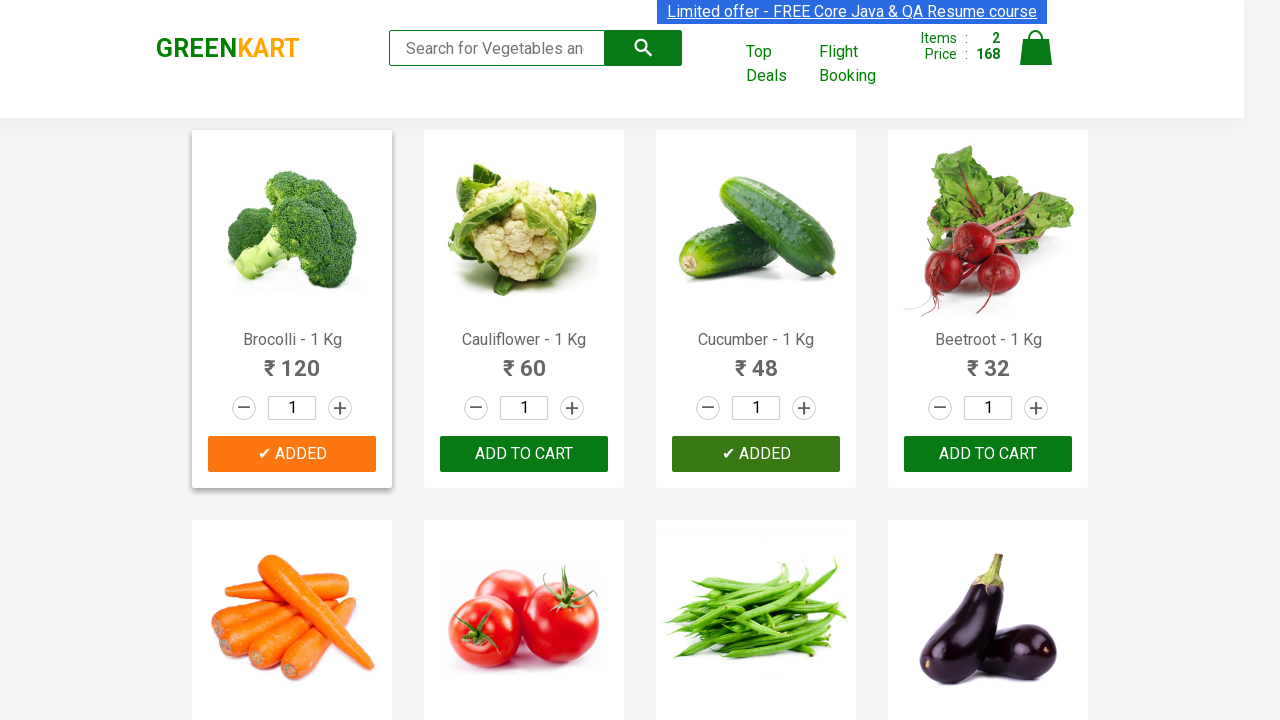

Clicked 'Add to Cart' button for Beetroot at (988, 454) on xpath=//div[@class='product-action']/button >> nth=3
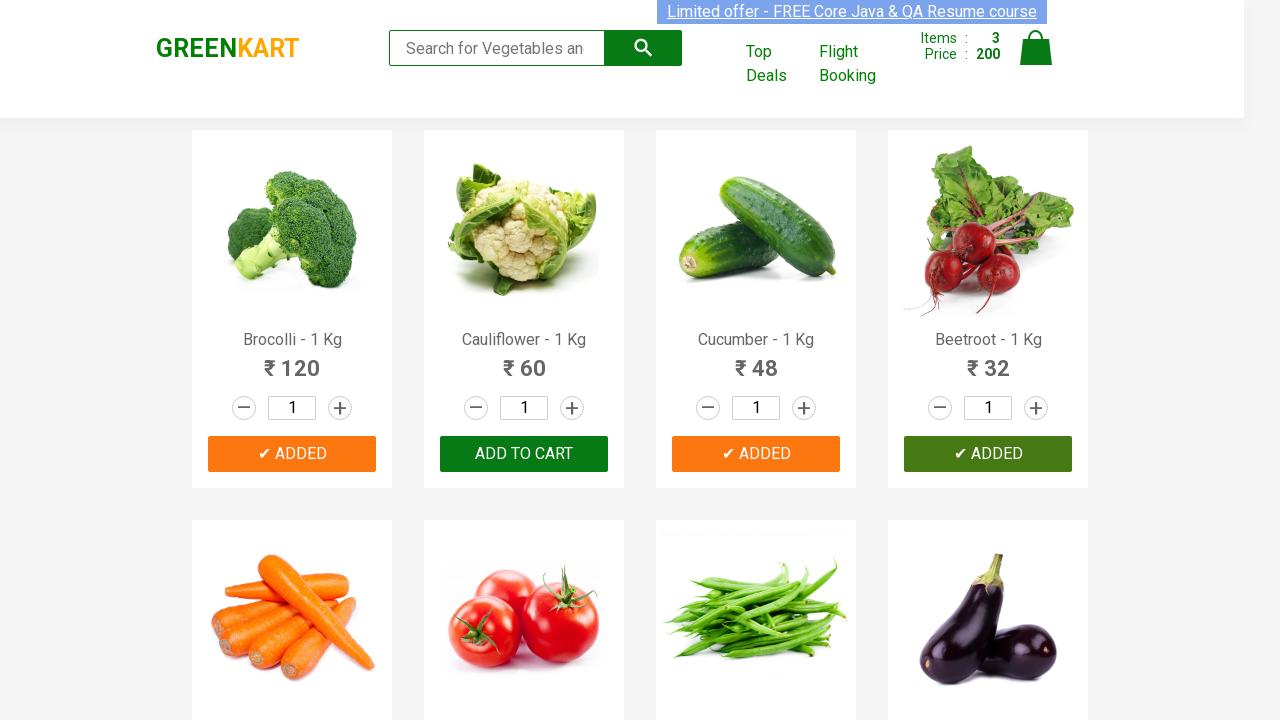

Clicked cart icon to view cart at (1036, 48) on img[alt='Cart']
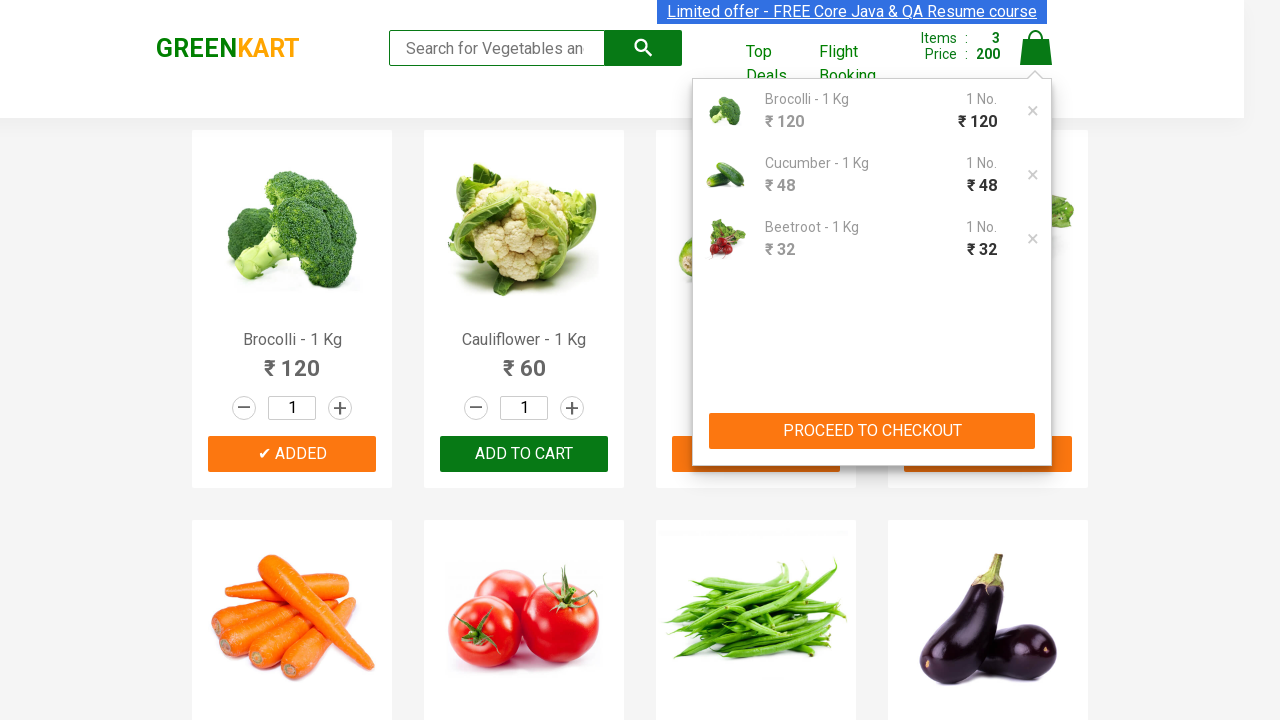

Clicked 'PROCEED TO CHECKOUT' button at (872, 431) on xpath=//button[contains(text(),'PROCEED TO CHECKOUT')]
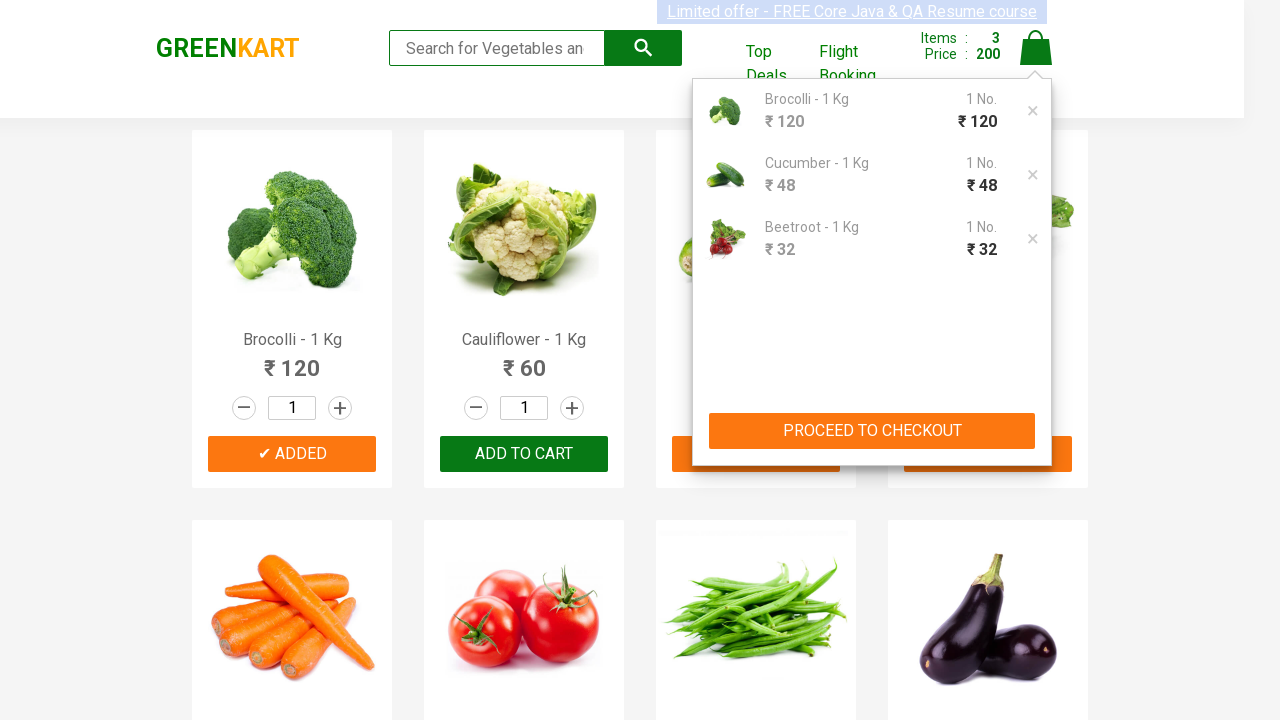

Waited for promo code input field to appear
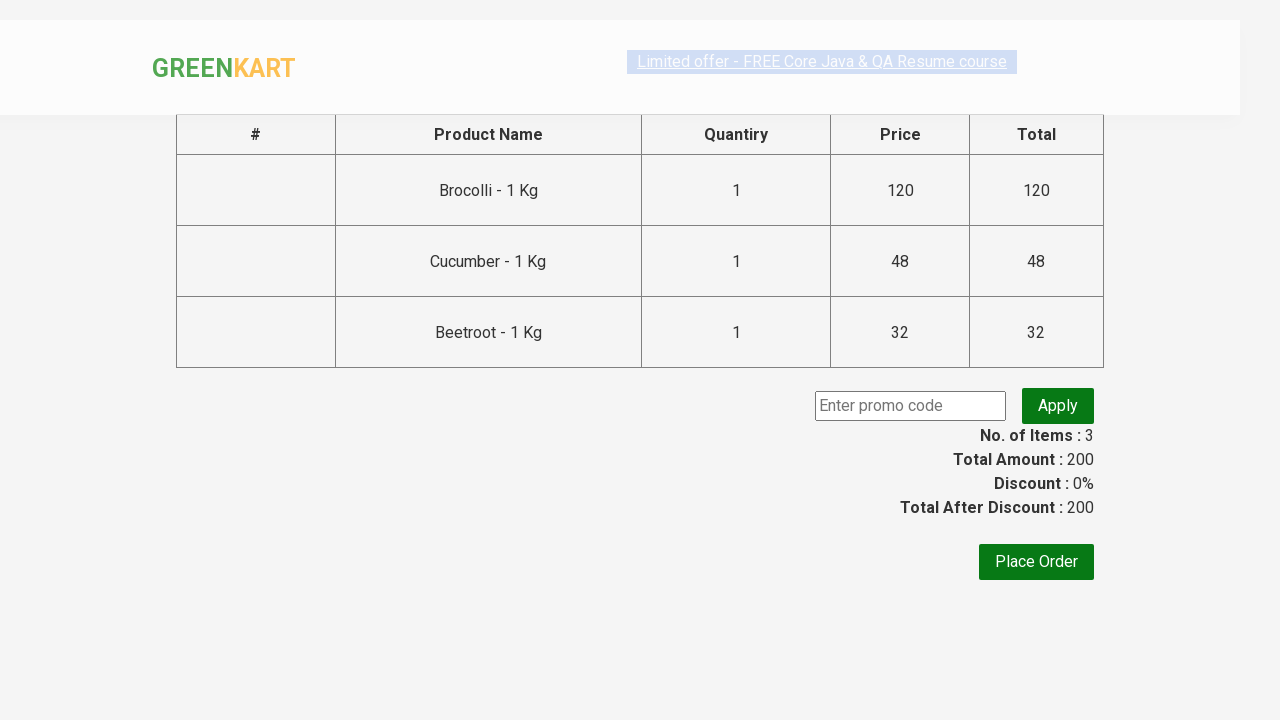

Entered promo code 'rahulshettyacademy' on input.promoCode
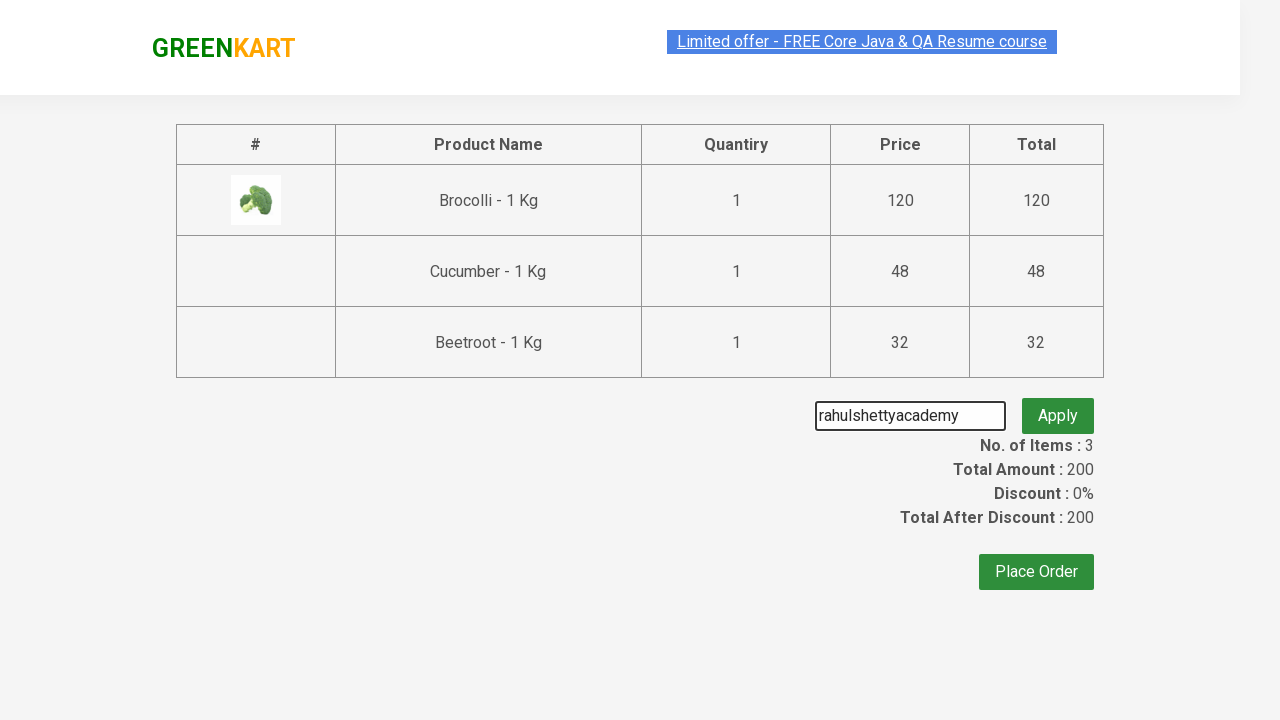

Clicked 'Apply' button to apply promo code at (1058, 406) on button.promoBtn
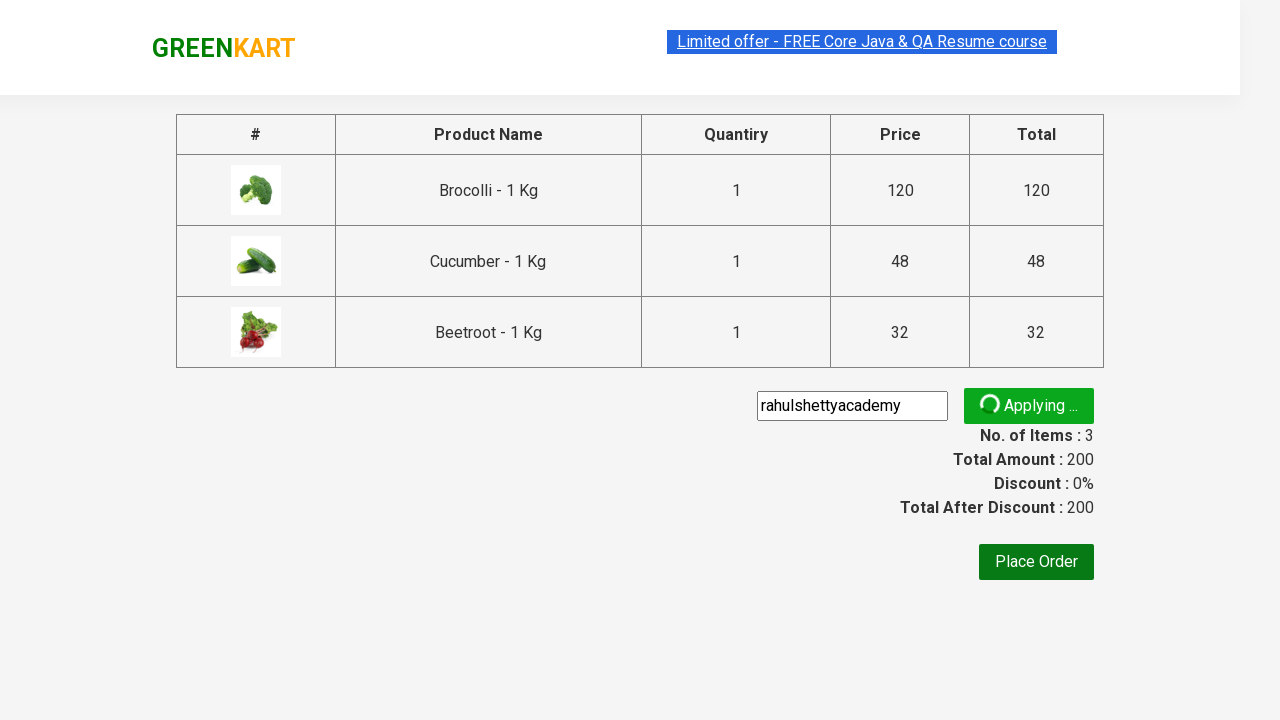

Waited for promo code confirmation message to appear
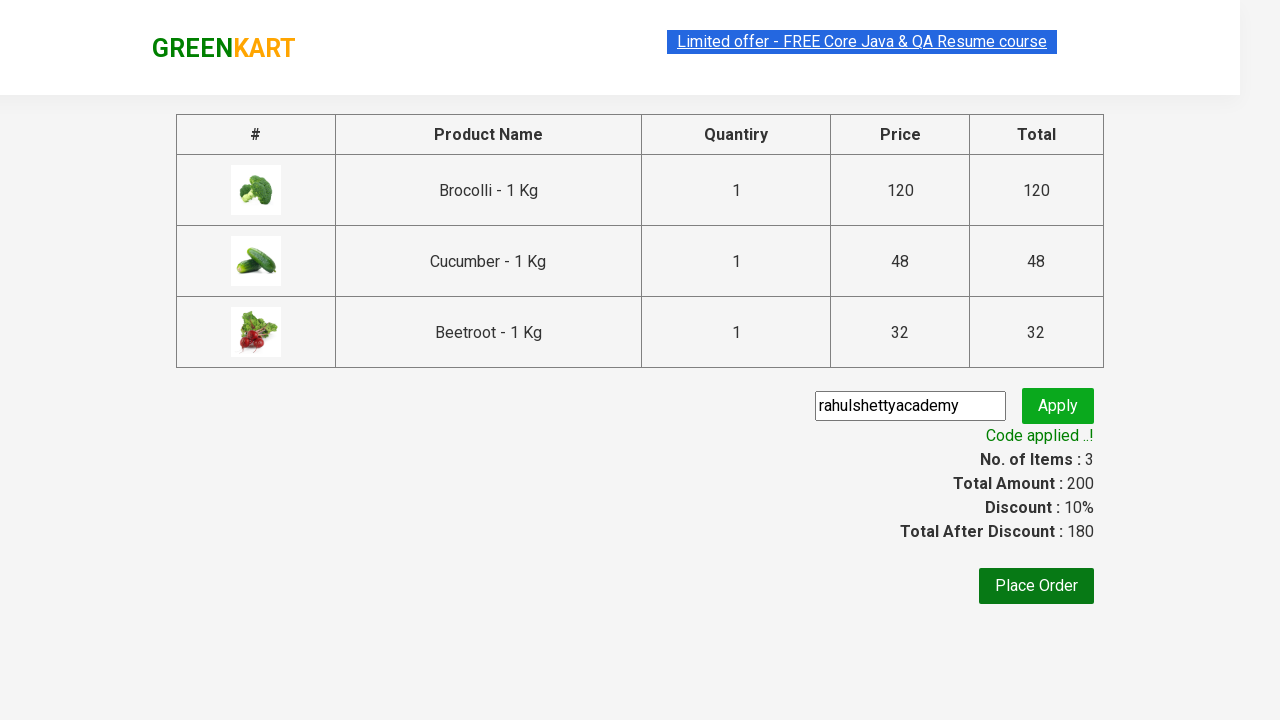

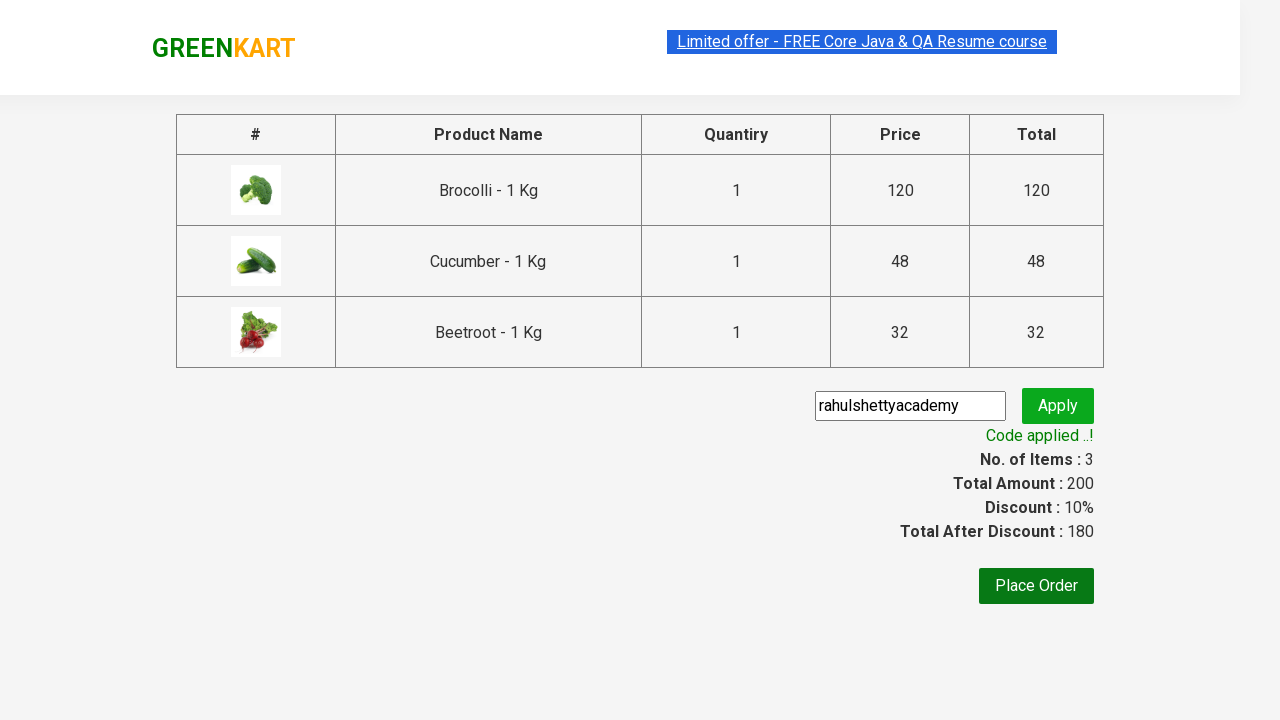